Navigates to the main page and clicks on the login link to go to the login page

Starting URL: https://vue-demo.daniel-avellaneda.com

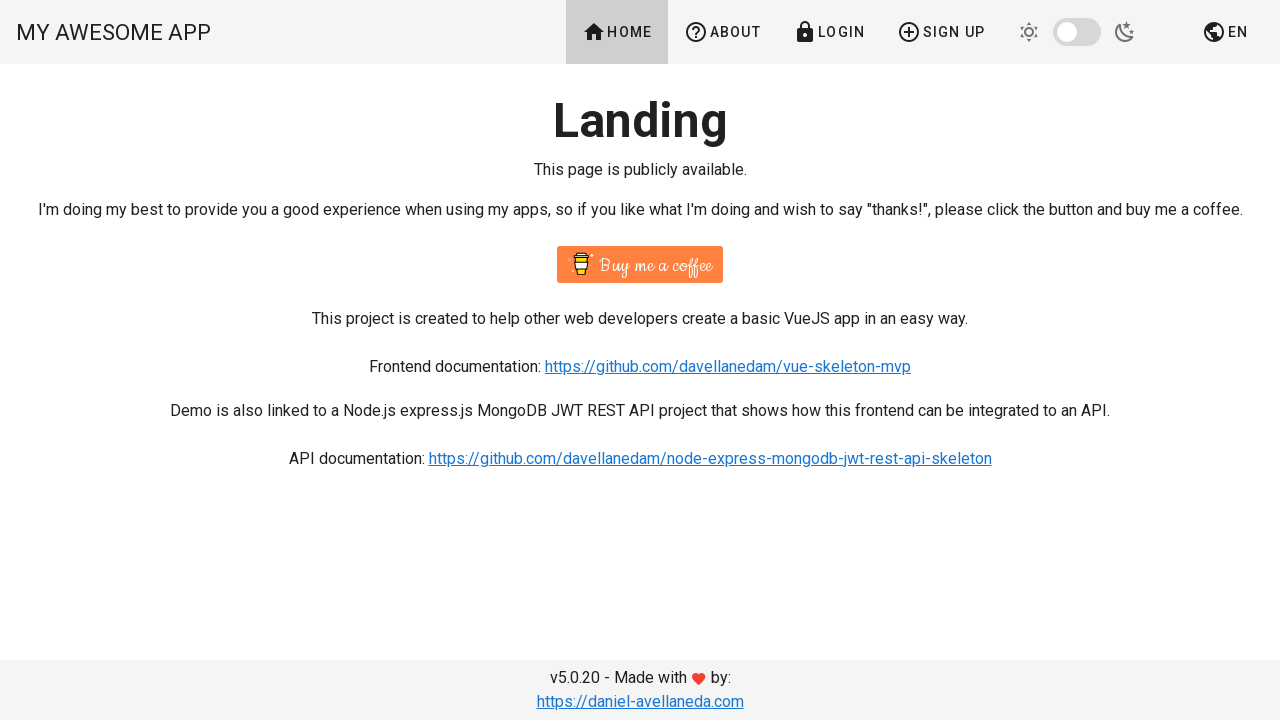

Navigated to main page at https://vue-demo.daniel-avellaneda.com
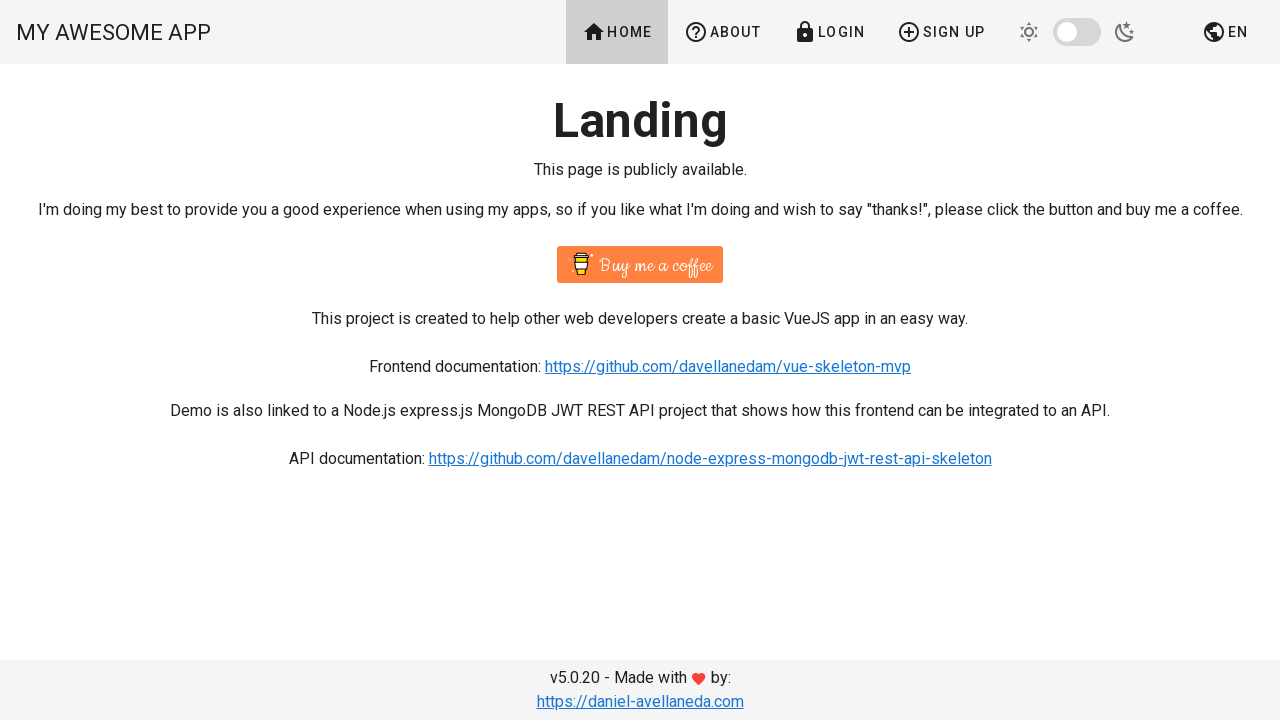

Clicked on the login link at (829, 32) on xpath=//*[@id="app"]/div/div/header/div/div[3]/a[3]
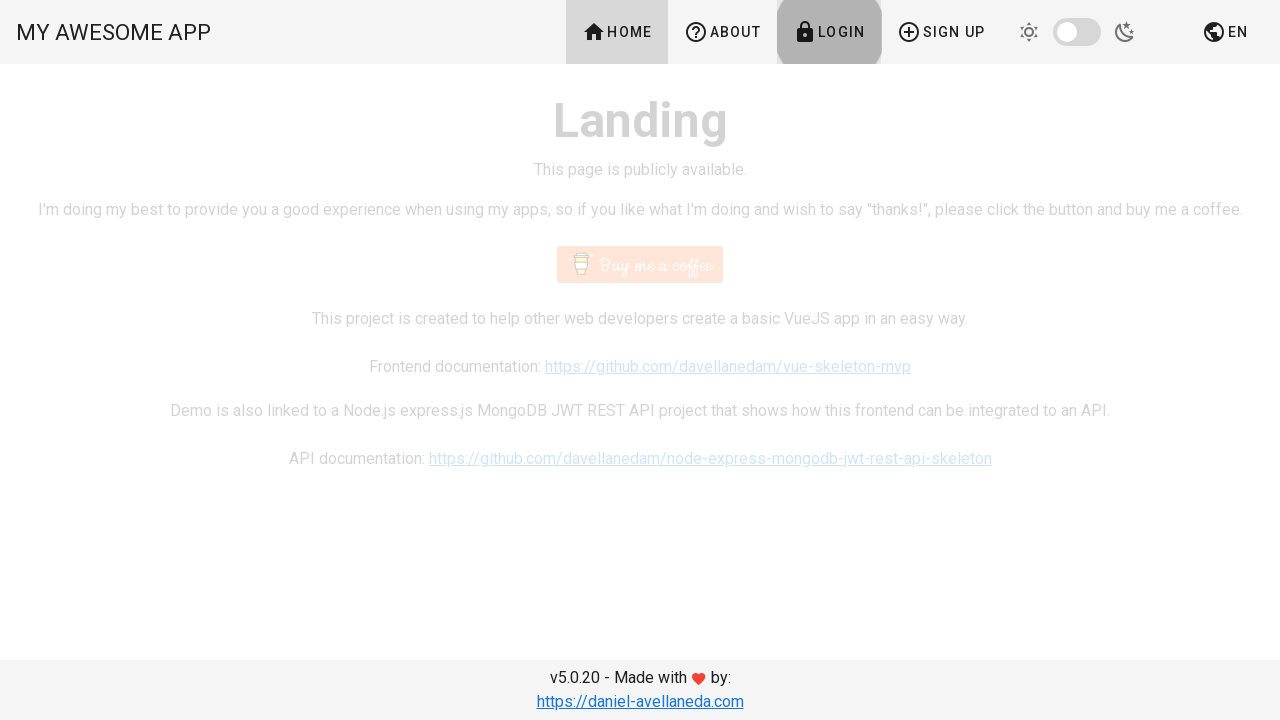

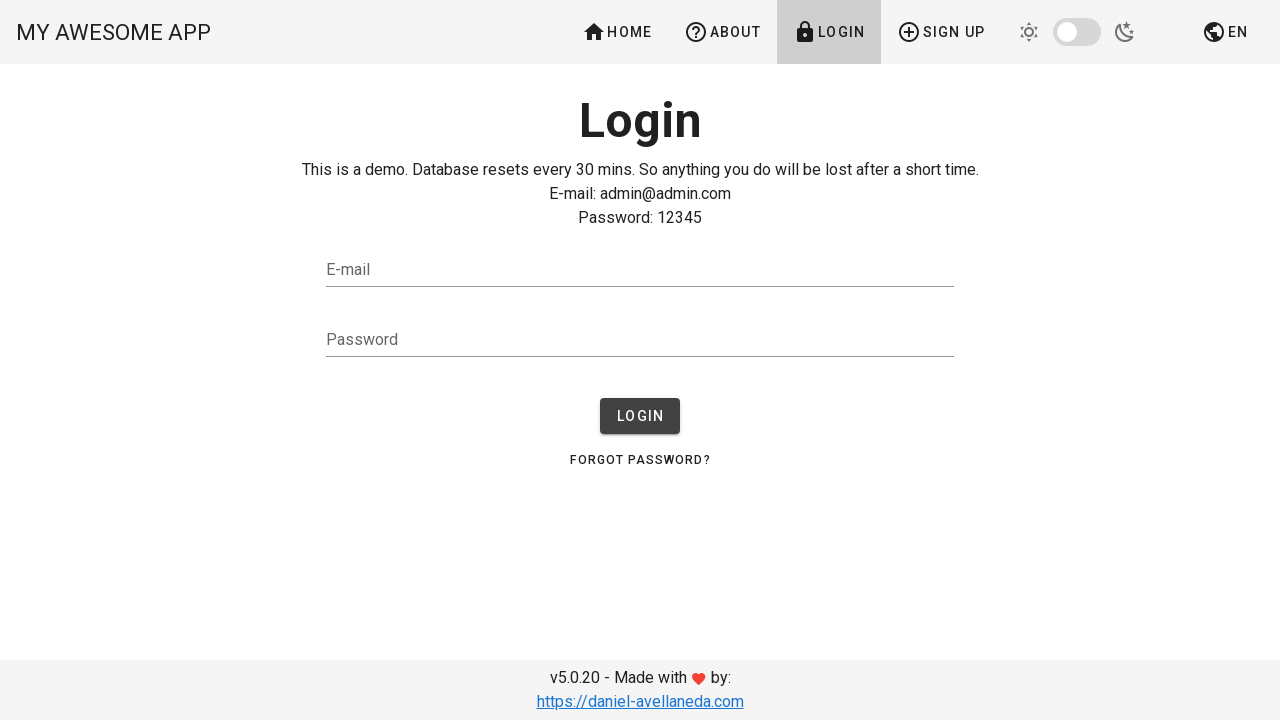